Tests the registration form by selecting gender radio button and date of birth dropdown values

Starting URL: http://demo.automationtesting.in/Register.html

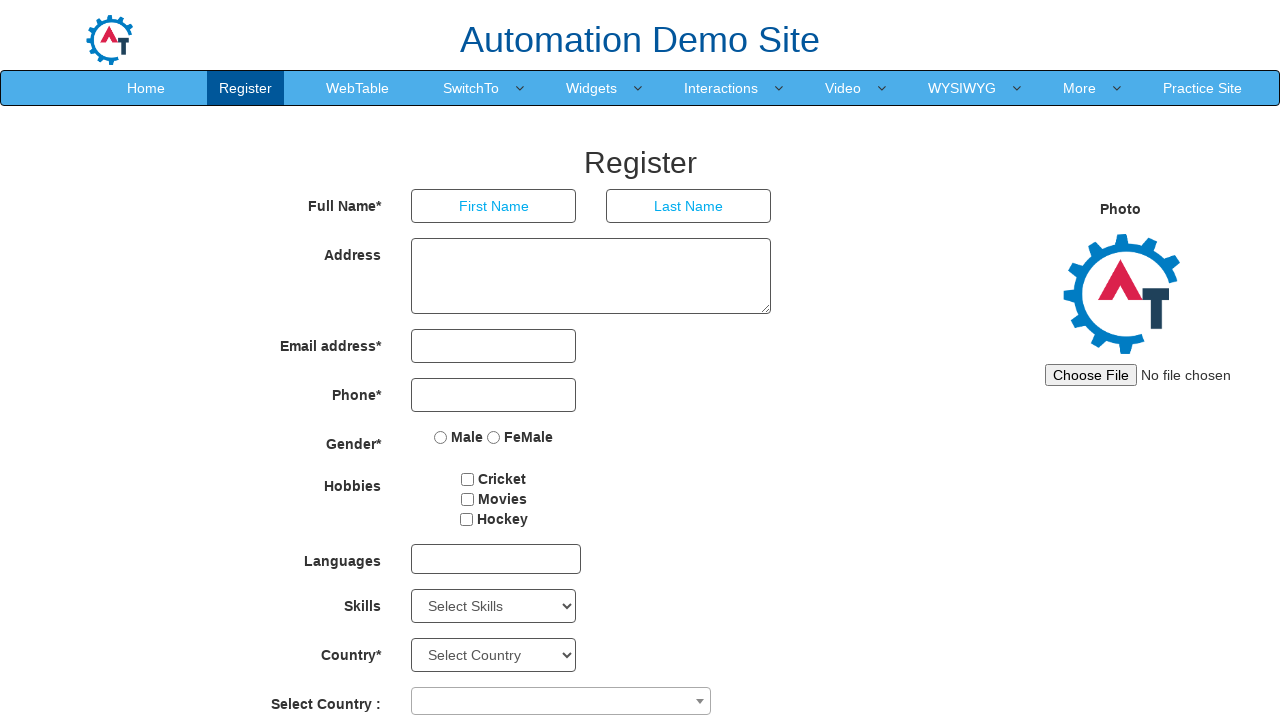

Clicked Female radio button in registration form at (494, 437) on xpath=//input[@name='radiooptions' and @value='FeMale']
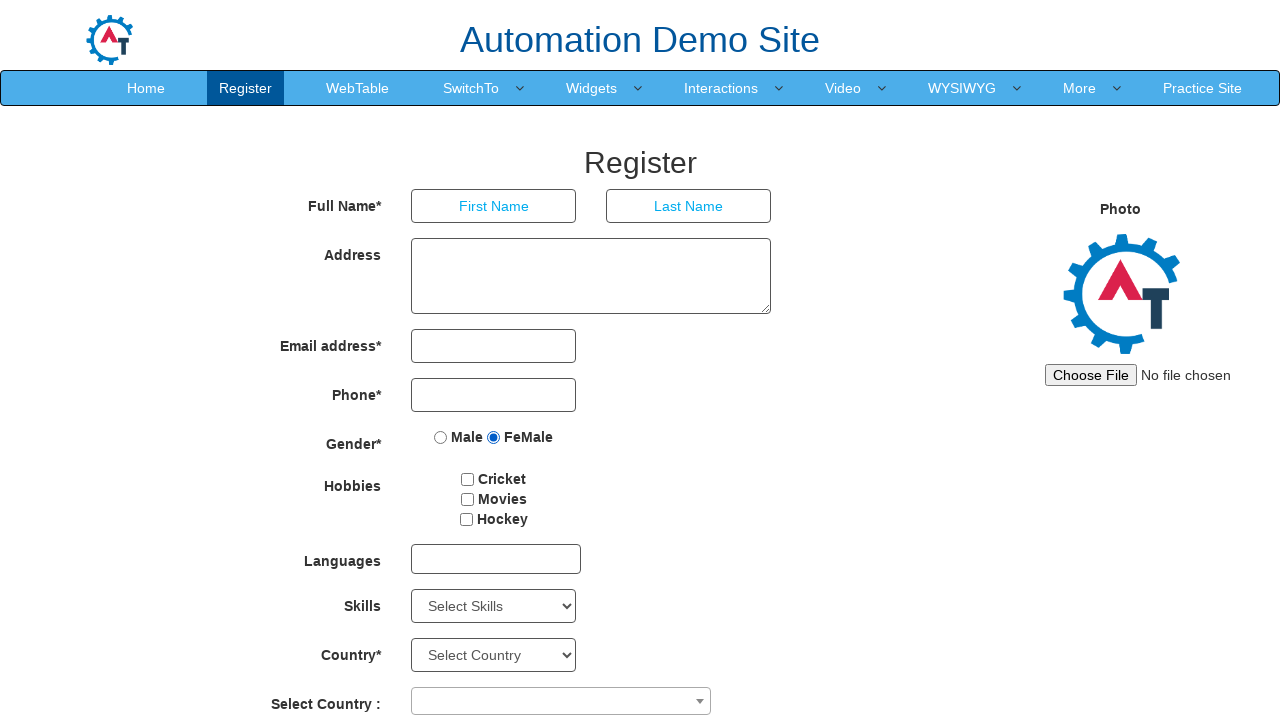

Selected year from date of birth dropdown (6th option) on select[placeholder='Year']
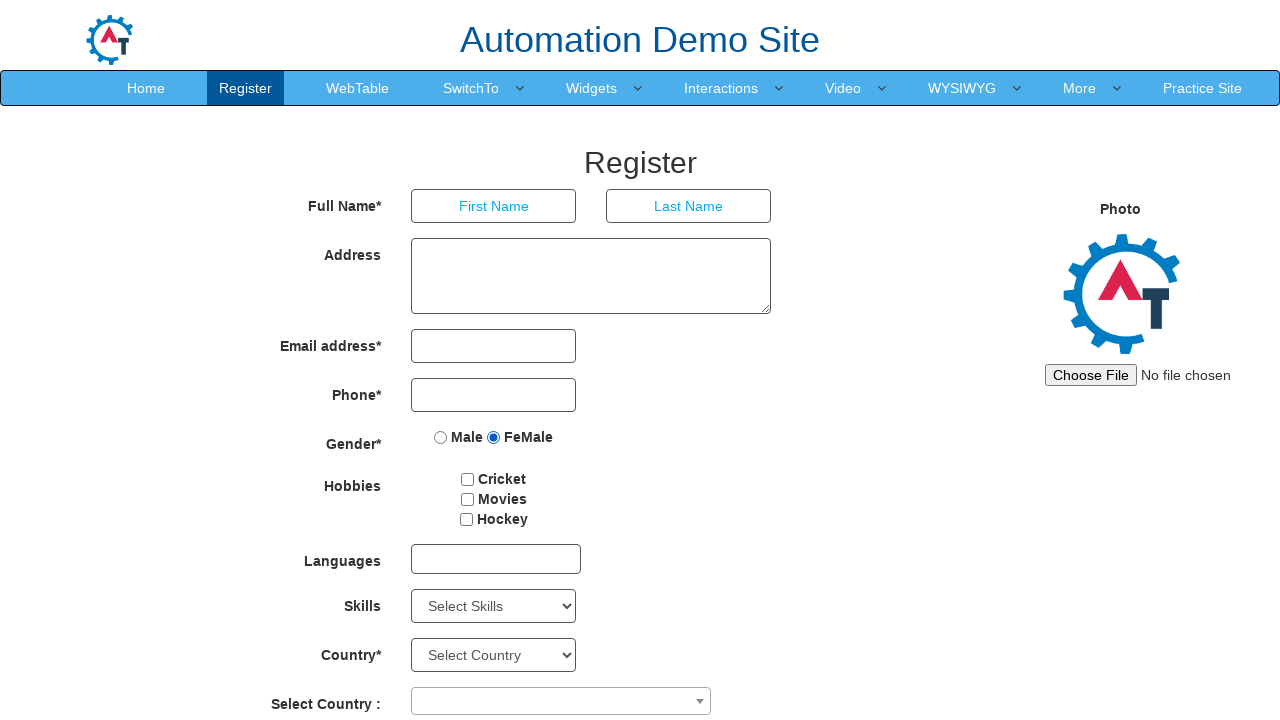

Selected February from month dropdown on select[placeholder='Month']
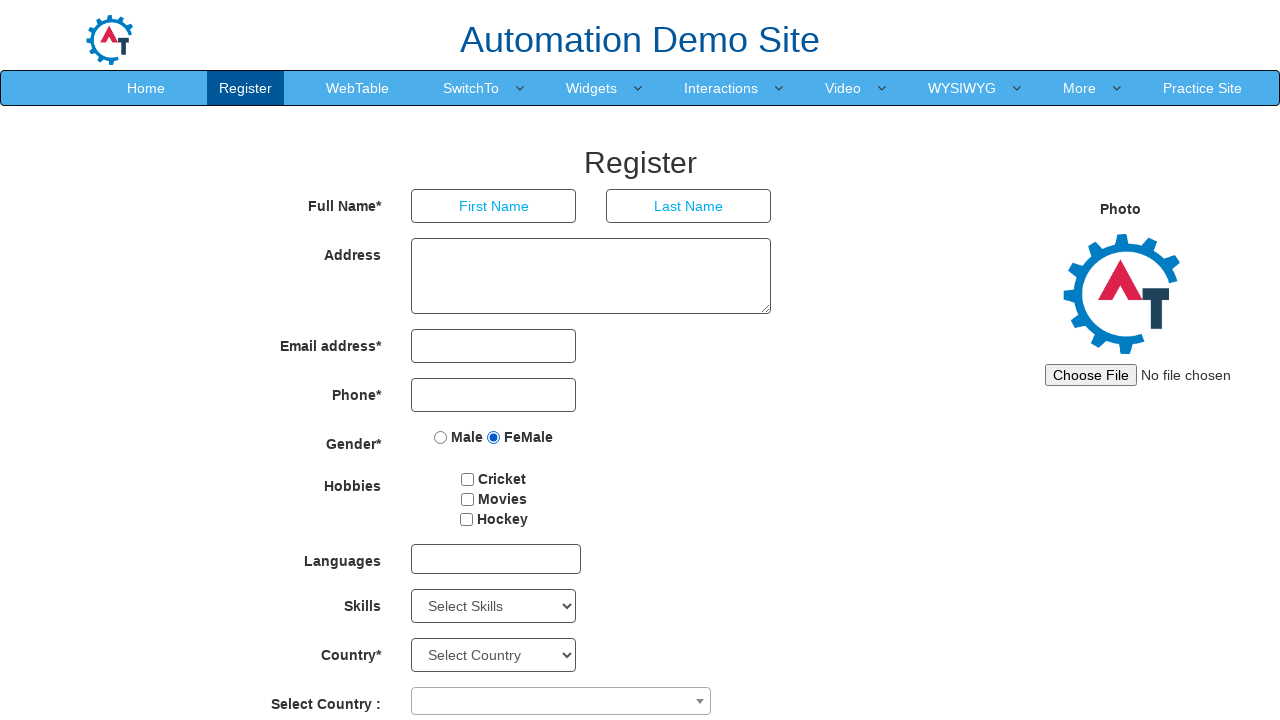

Selected day 1 from day dropdown on select[placeholder='Day']
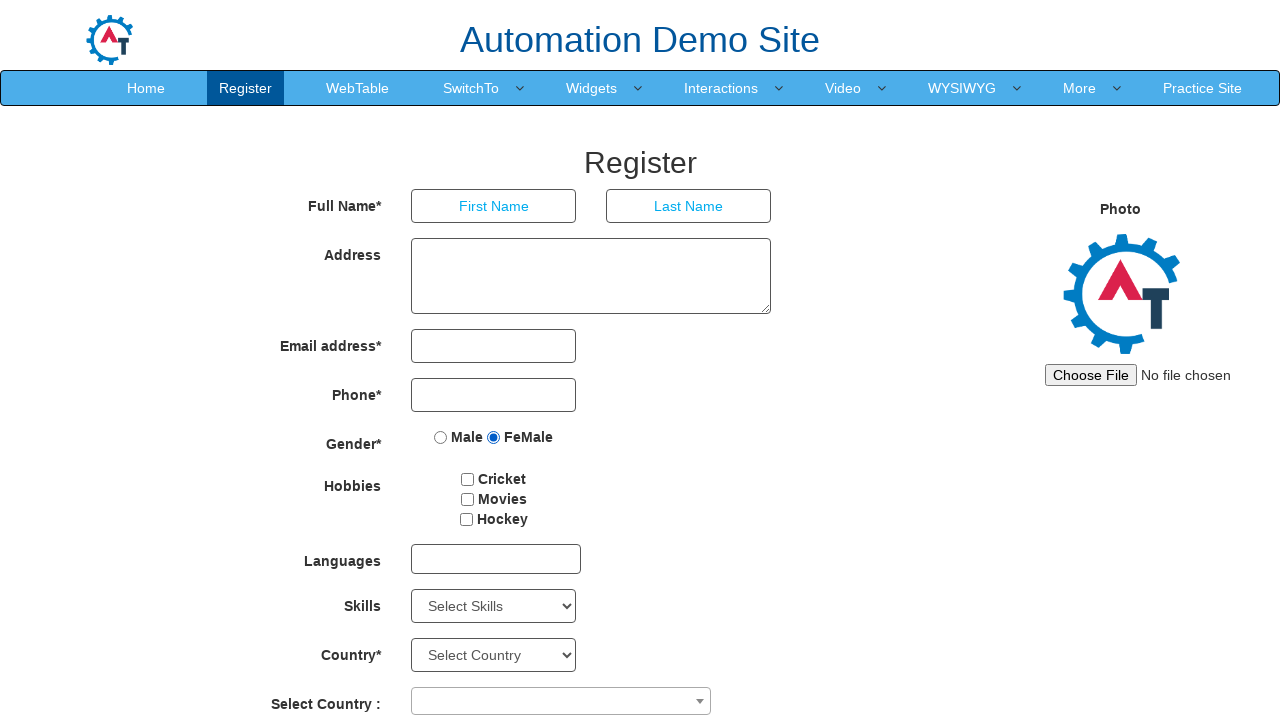

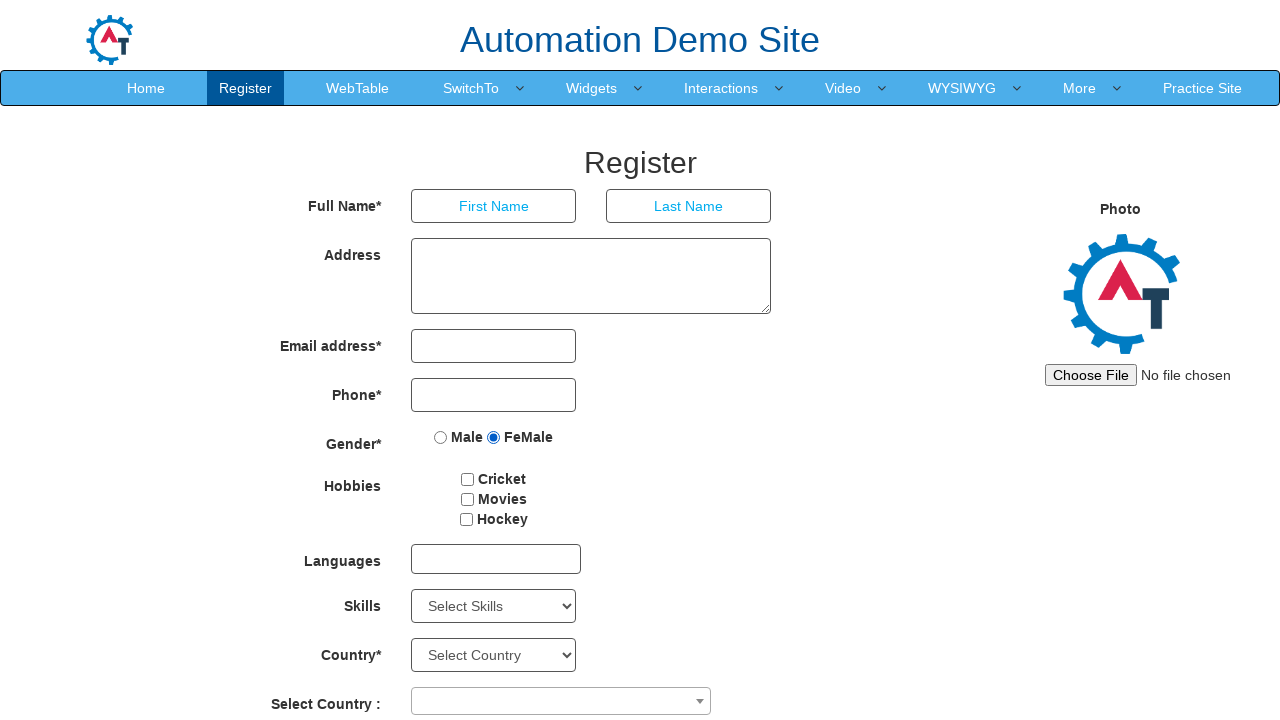